Tests that the clear completed button displays the correct text

Starting URL: https://demo.playwright.dev/todomvc

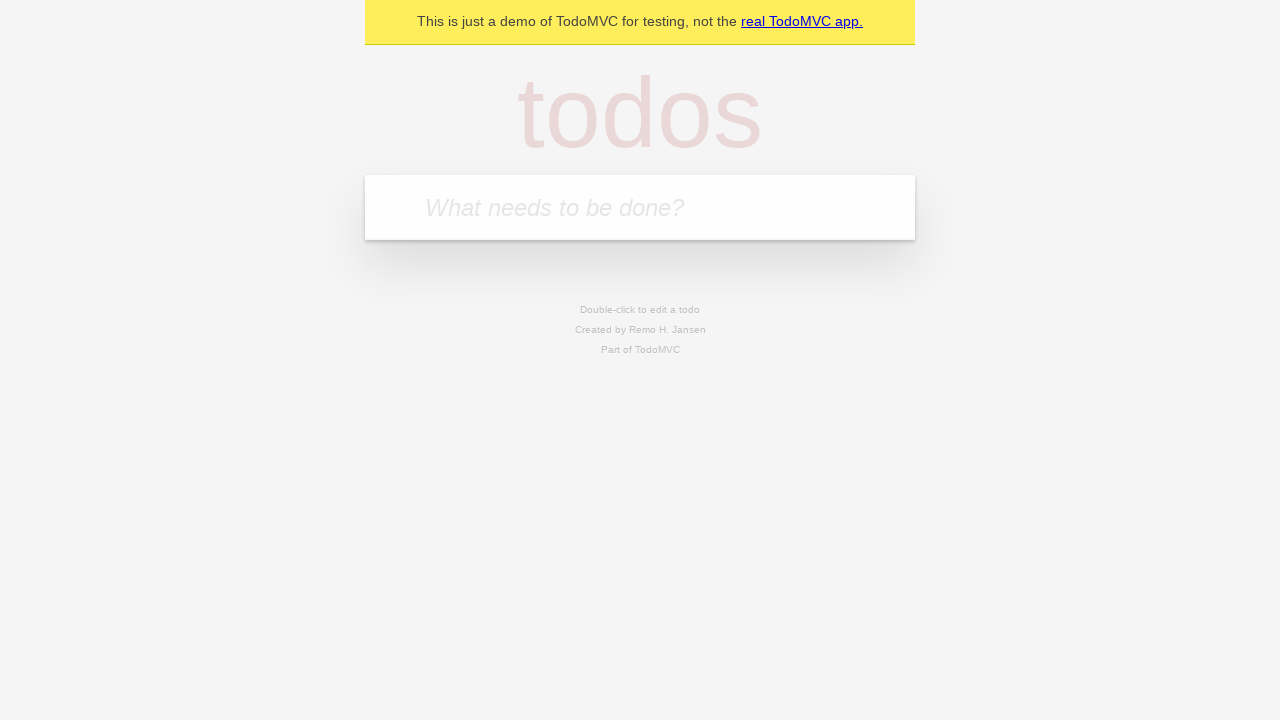

Filled new todo field with 'buy some cheese' on .new-todo
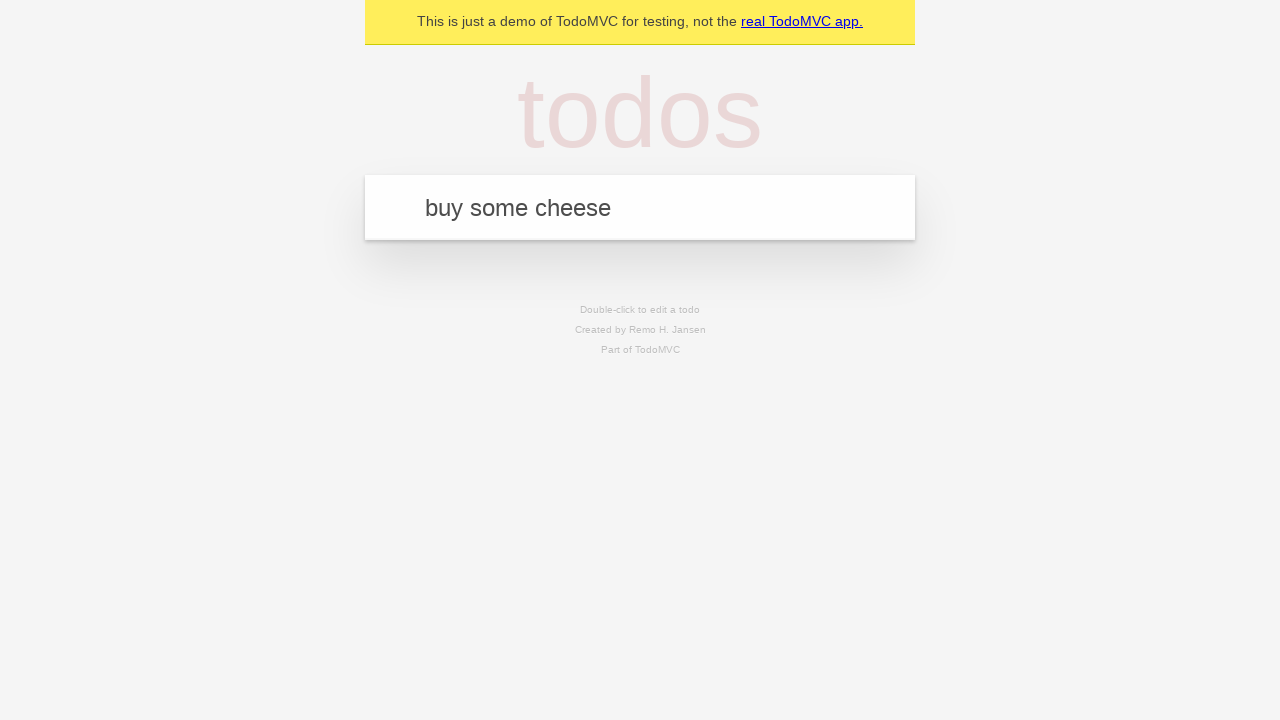

Pressed Enter to add first todo on .new-todo
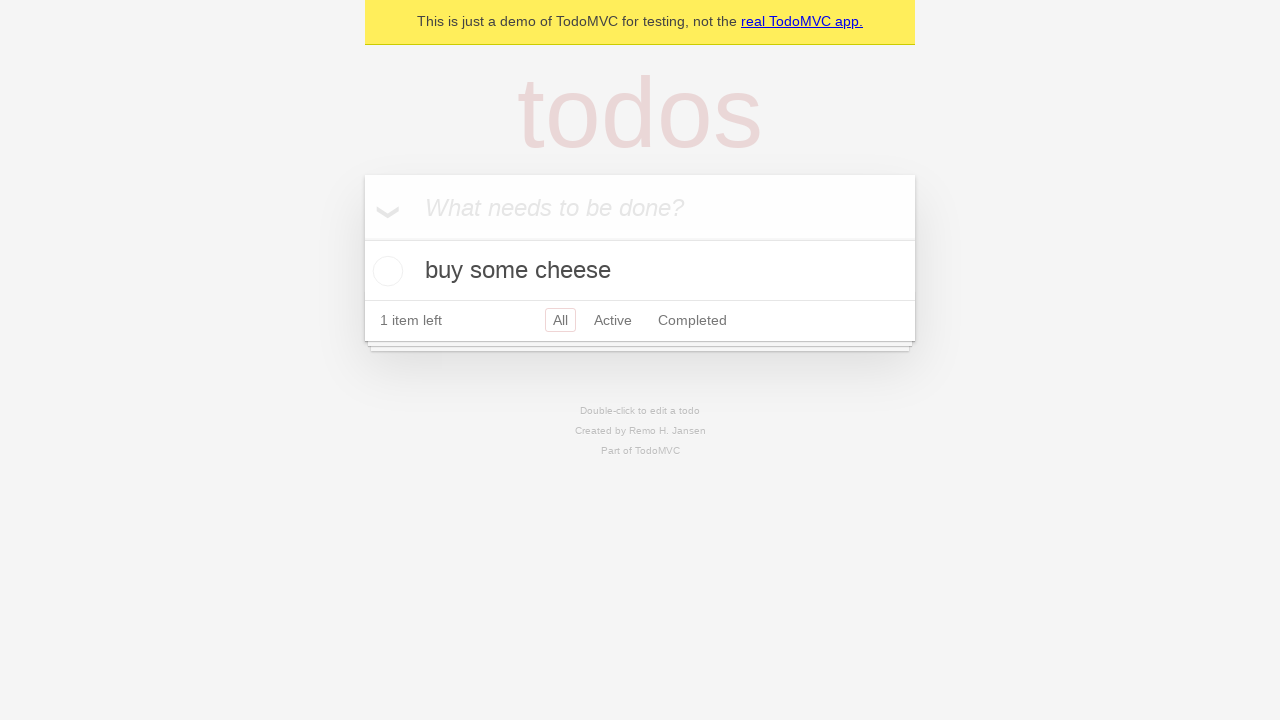

Filled new todo field with 'feed the cat' on .new-todo
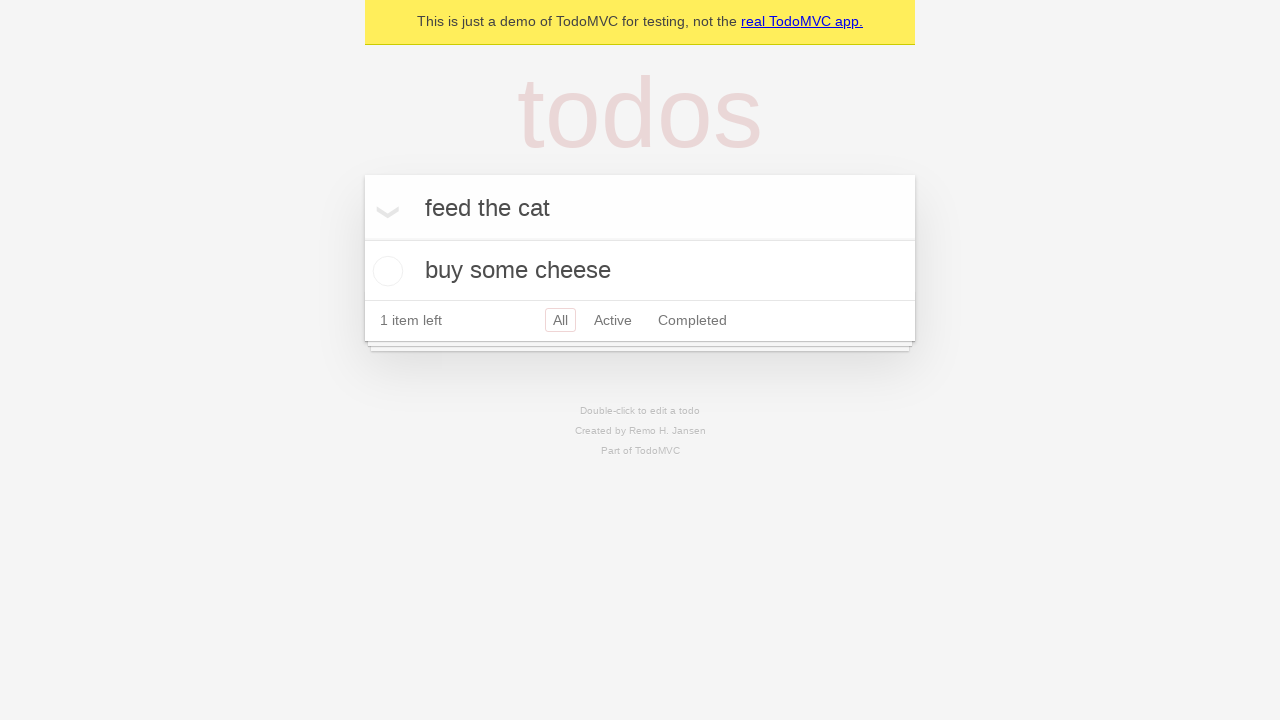

Pressed Enter to add second todo on .new-todo
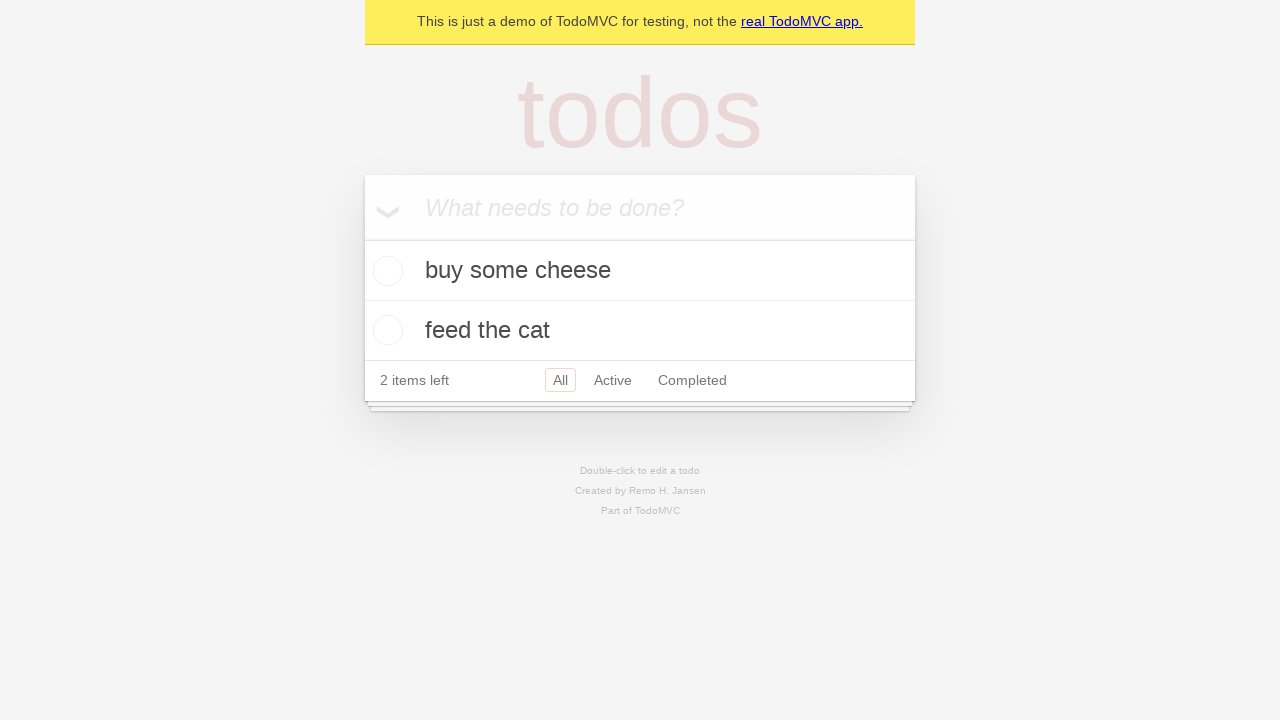

Filled new todo field with 'book a doctors appointment' on .new-todo
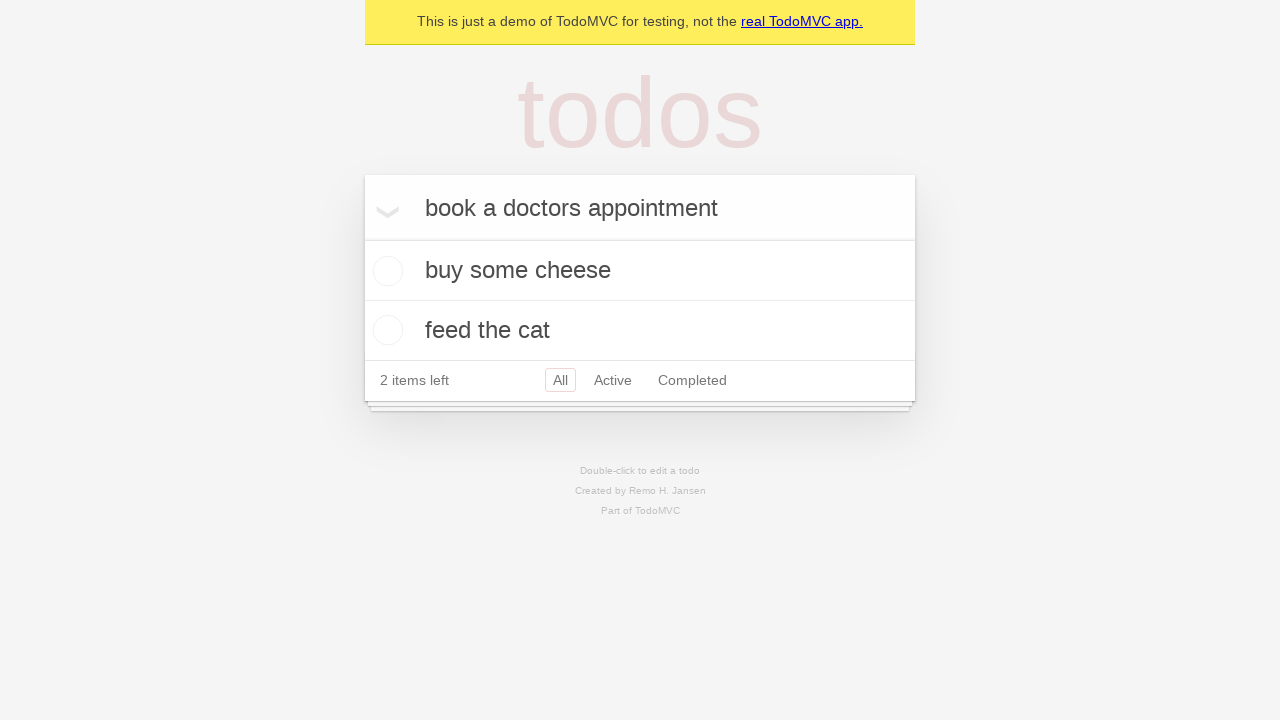

Pressed Enter to add third todo on .new-todo
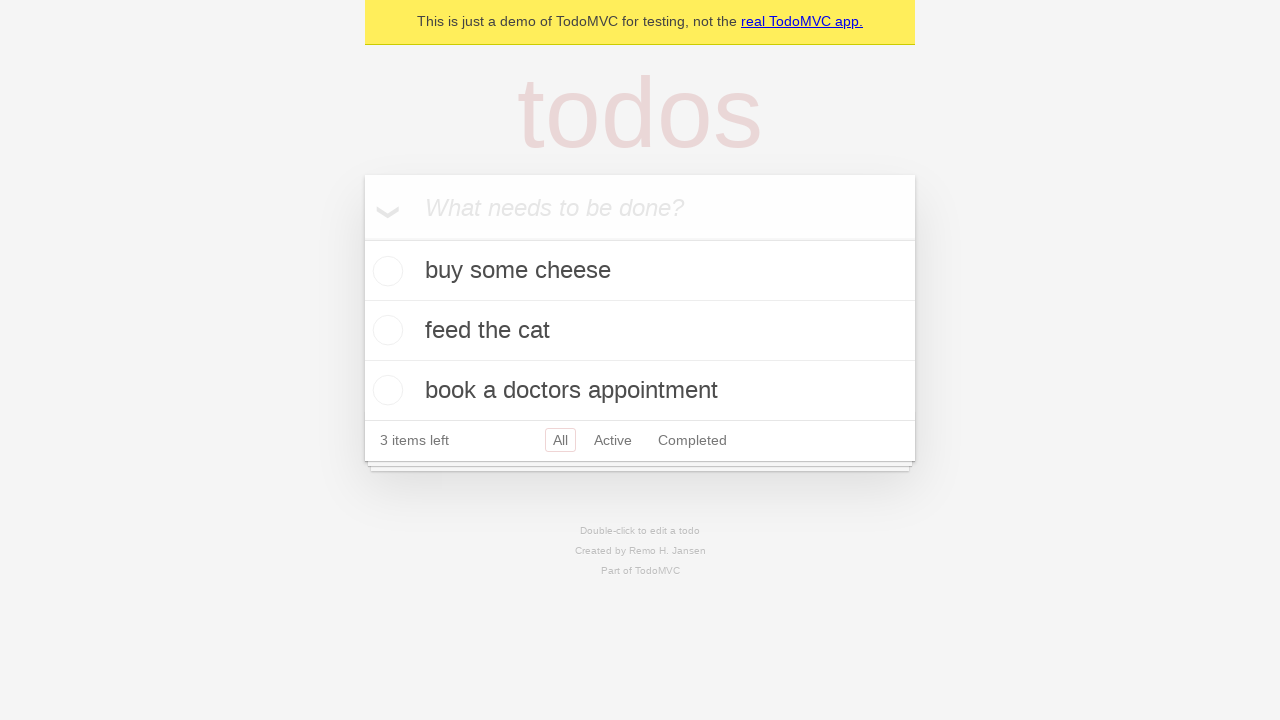

Waited for all three todos to be displayed
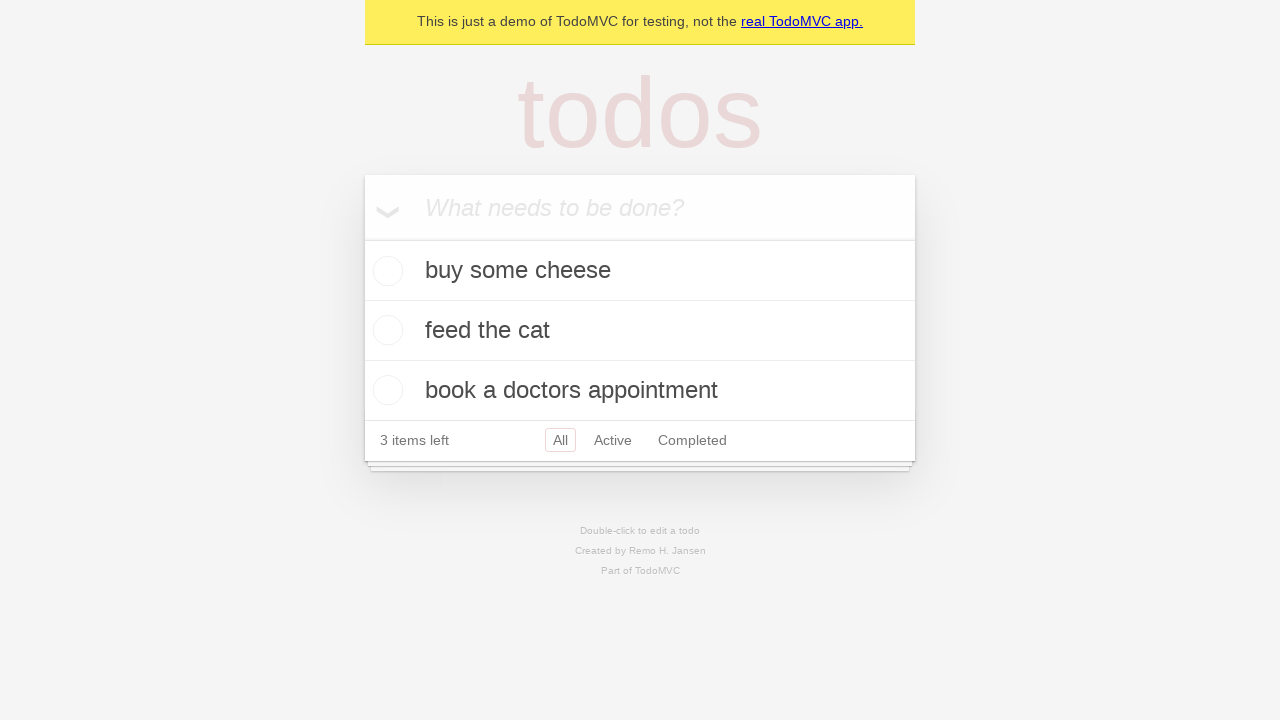

Checked first todo item to mark it as completed at (385, 271) on .todo-list li .toggle >> nth=0
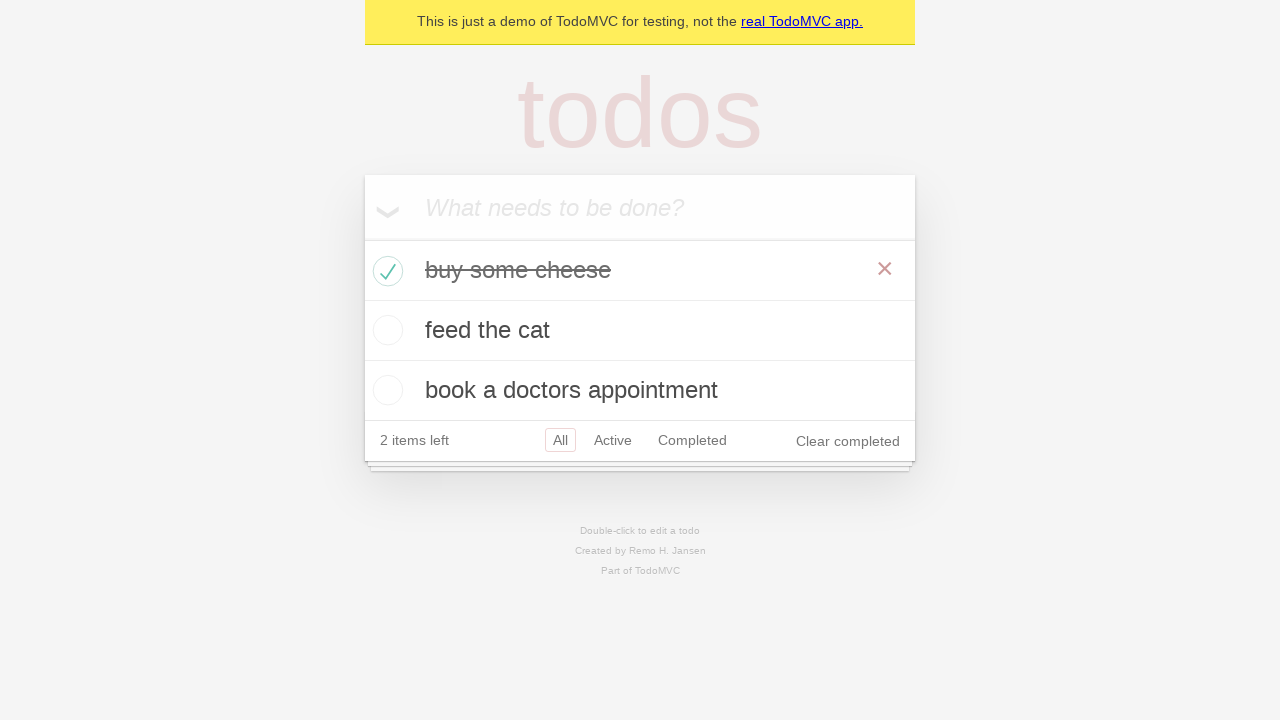

Waited for clear completed button to appear
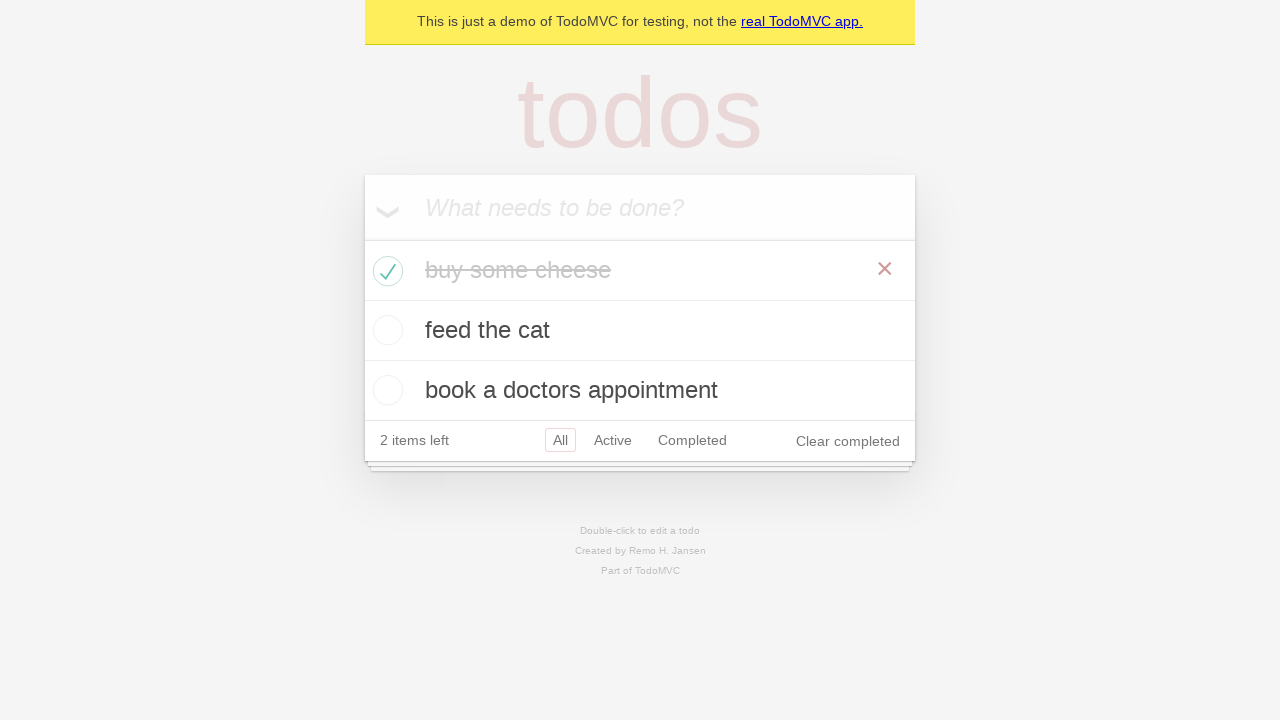

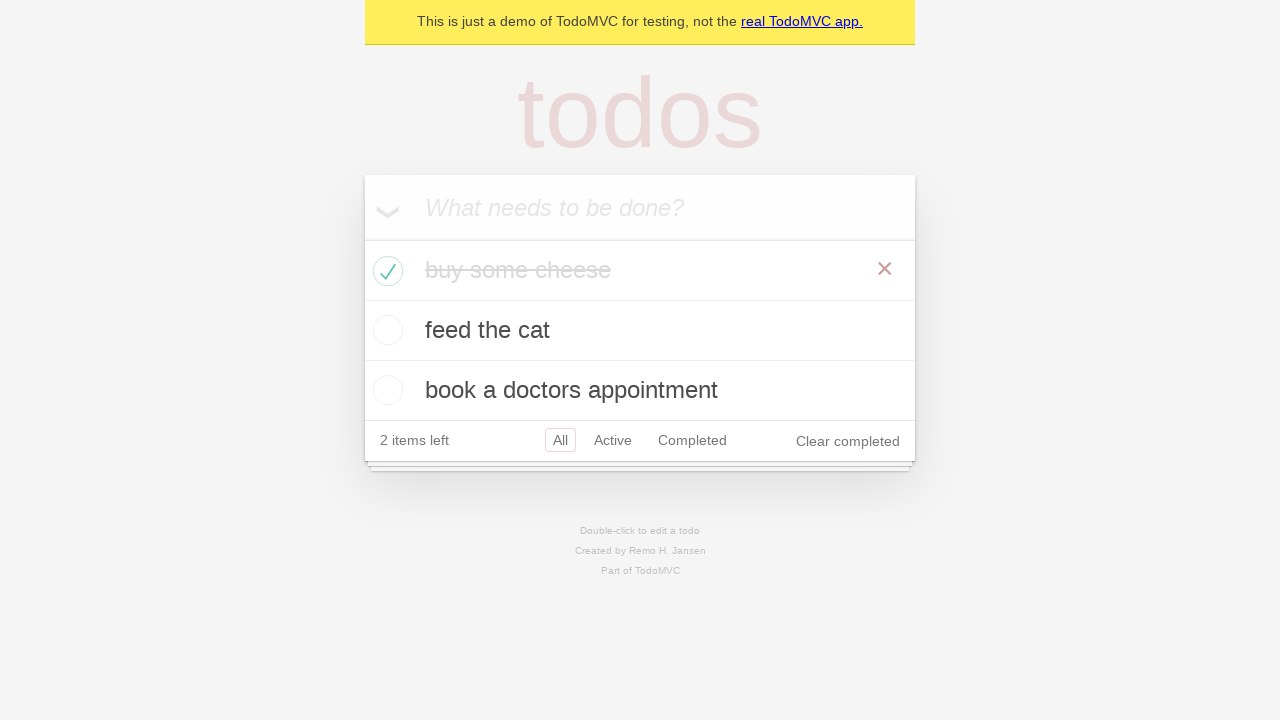